Tests that clicking the "Due" column header sorts the table data in ascending order by verifying the monetary values are properly ordered.

Starting URL: http://the-internet.herokuapp.com/tables

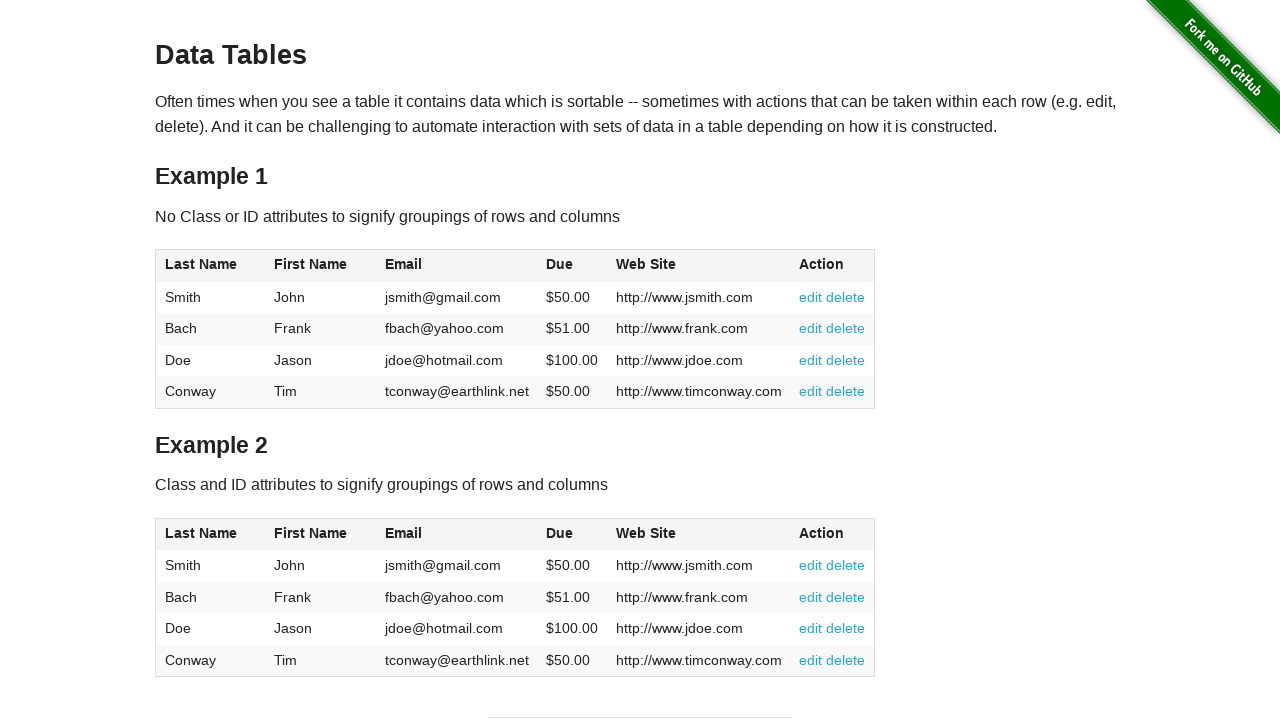

Clicked the 'Due' column header (4th column) to sort table in ascending order at (572, 266) on #table1 thead tr th:nth-of-type(4)
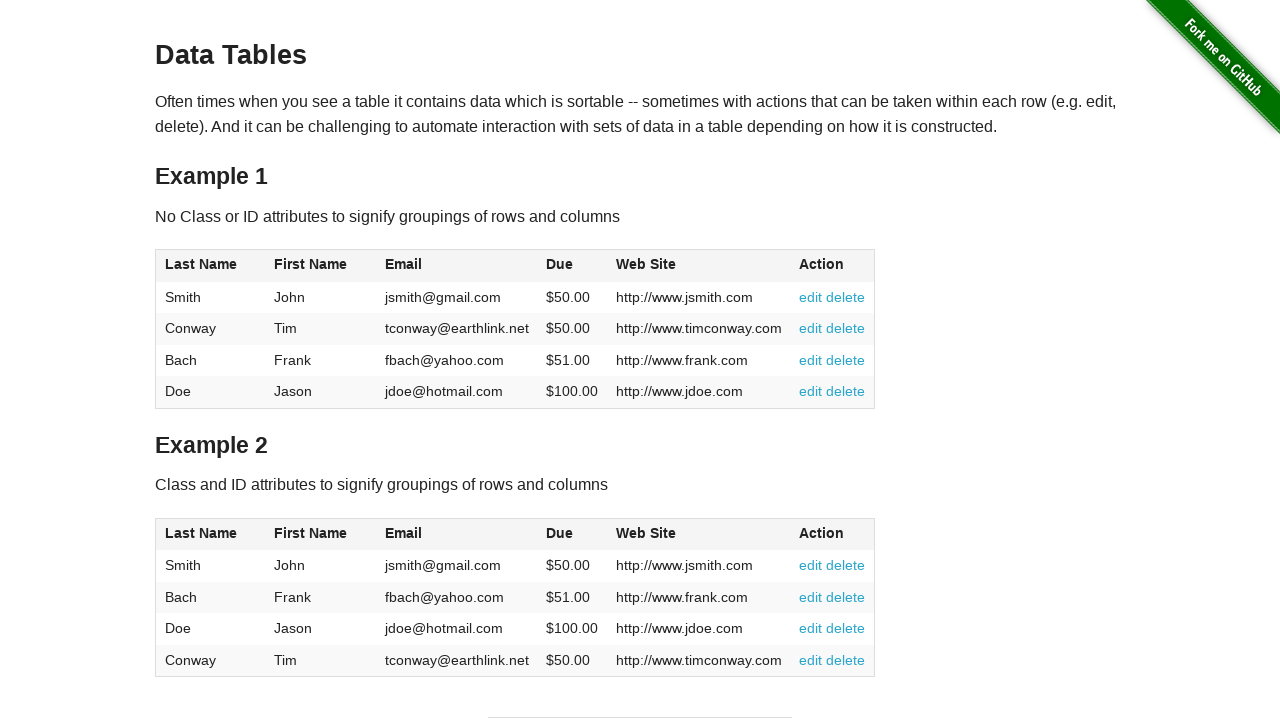

Waited for table body to load with Due column data visible
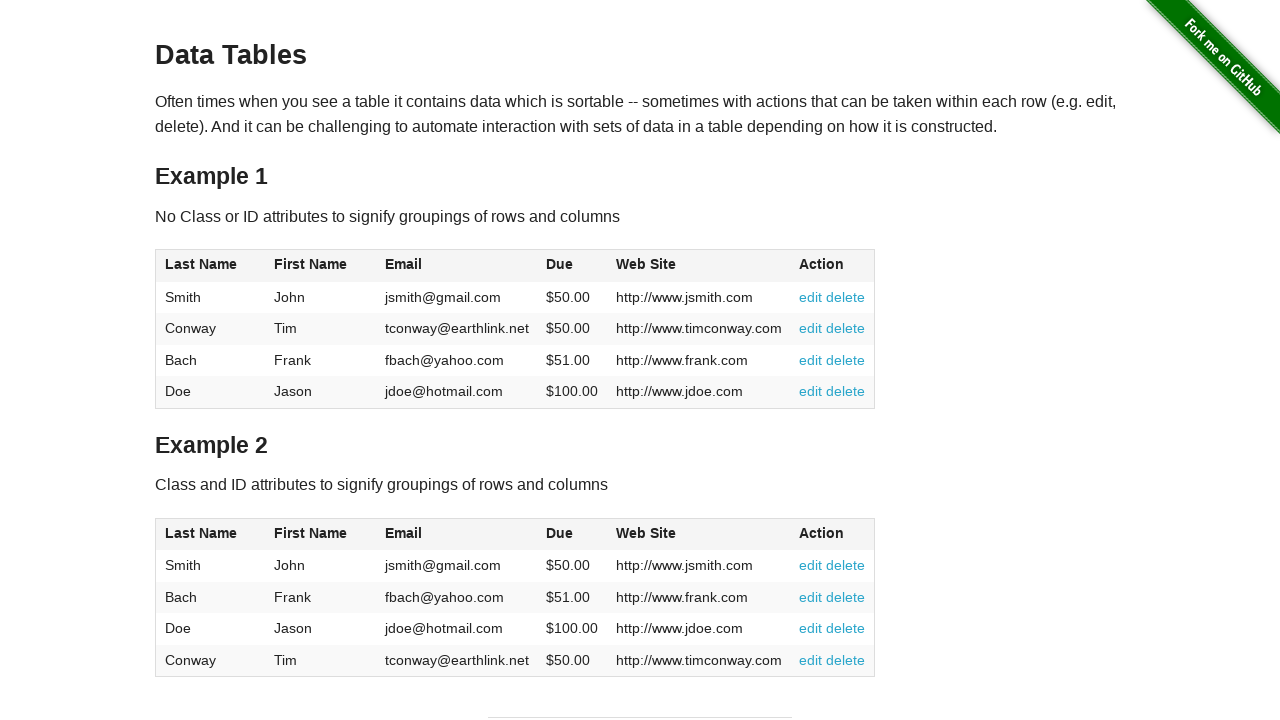

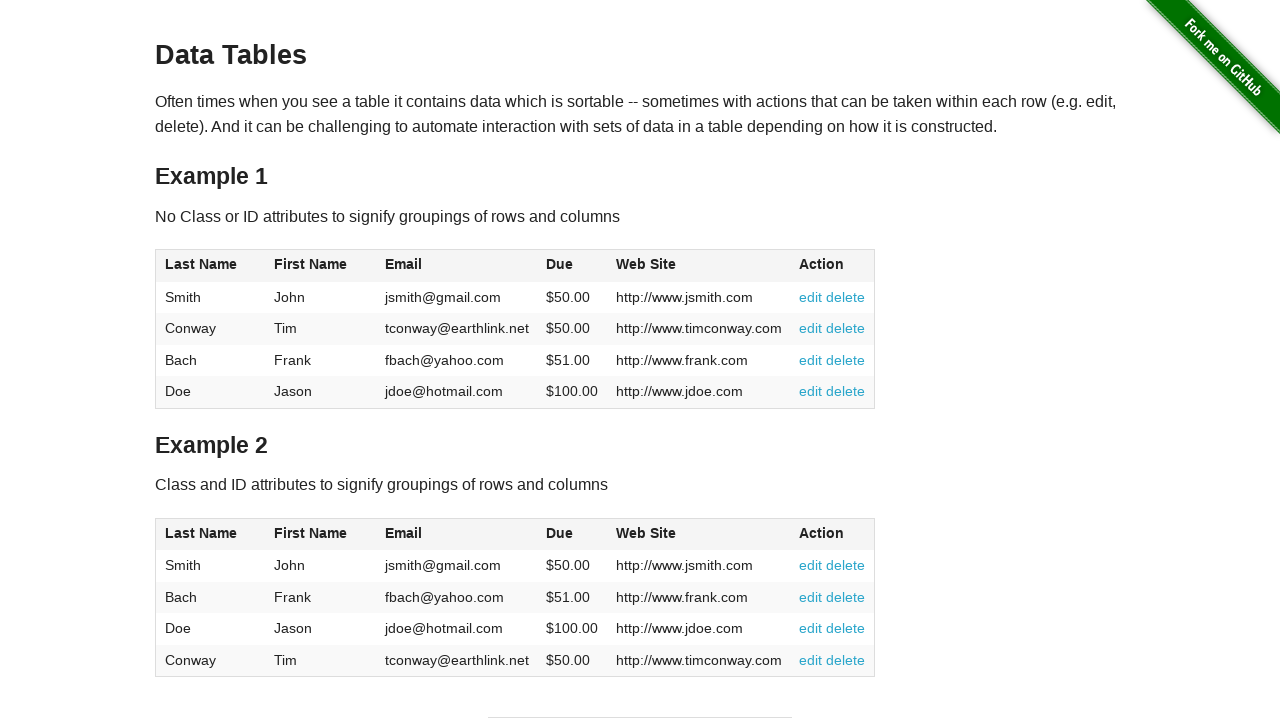